Tests mouse interaction on AJIO e-commerce site by performing a click-and-hold action followed by release on the cart element

Starting URL: https://www.ajio.com/

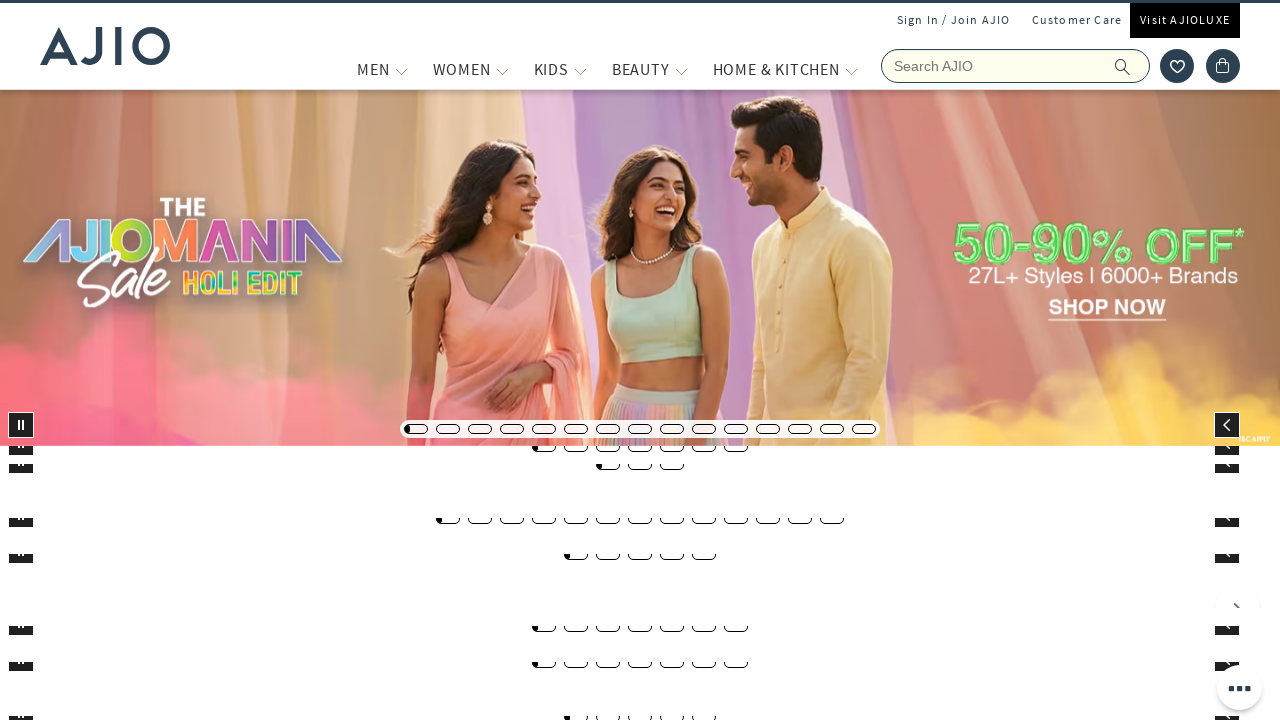

Cart element became visible on AJIO page
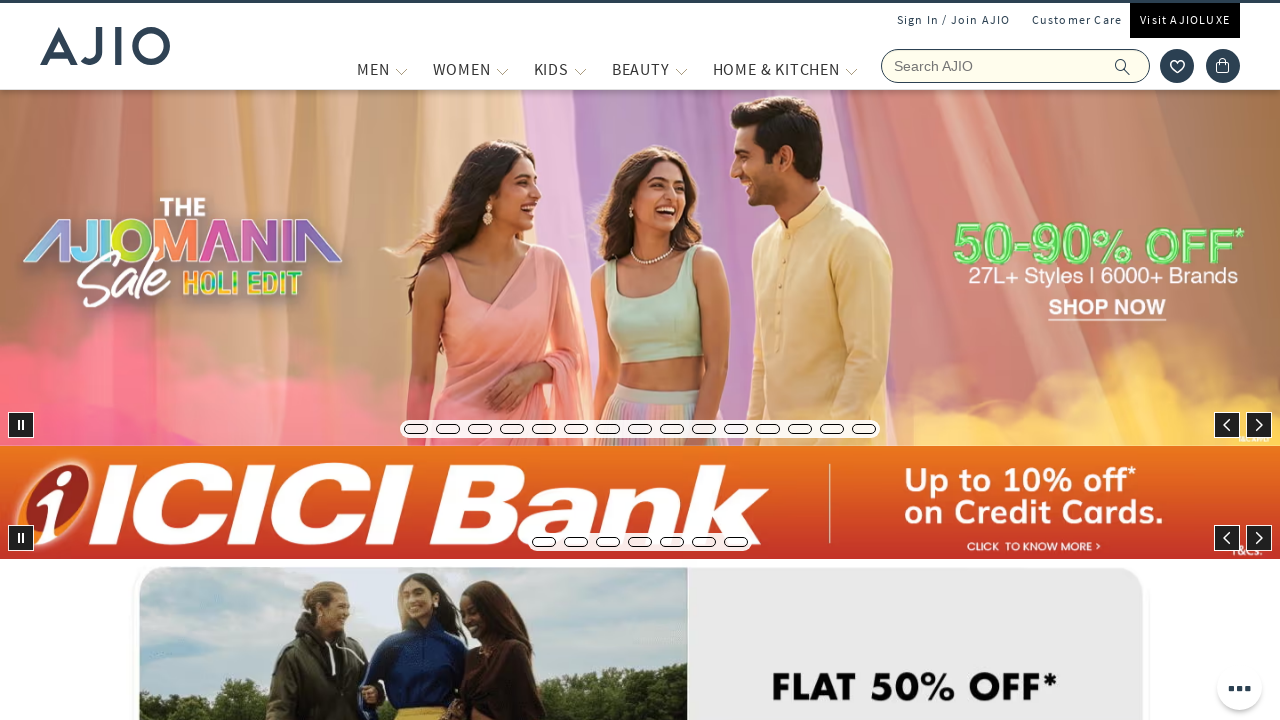

Retrieved cart element bounding box
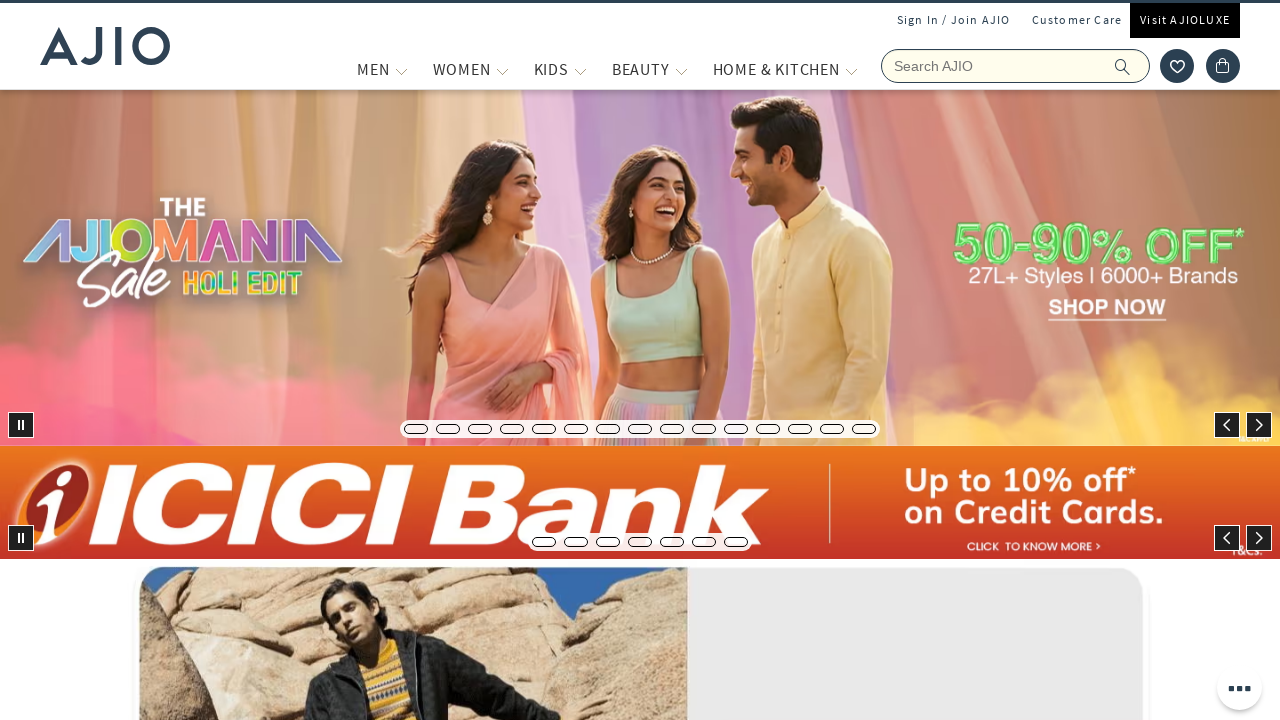

Moved mouse to cart element center at (1223, 66)
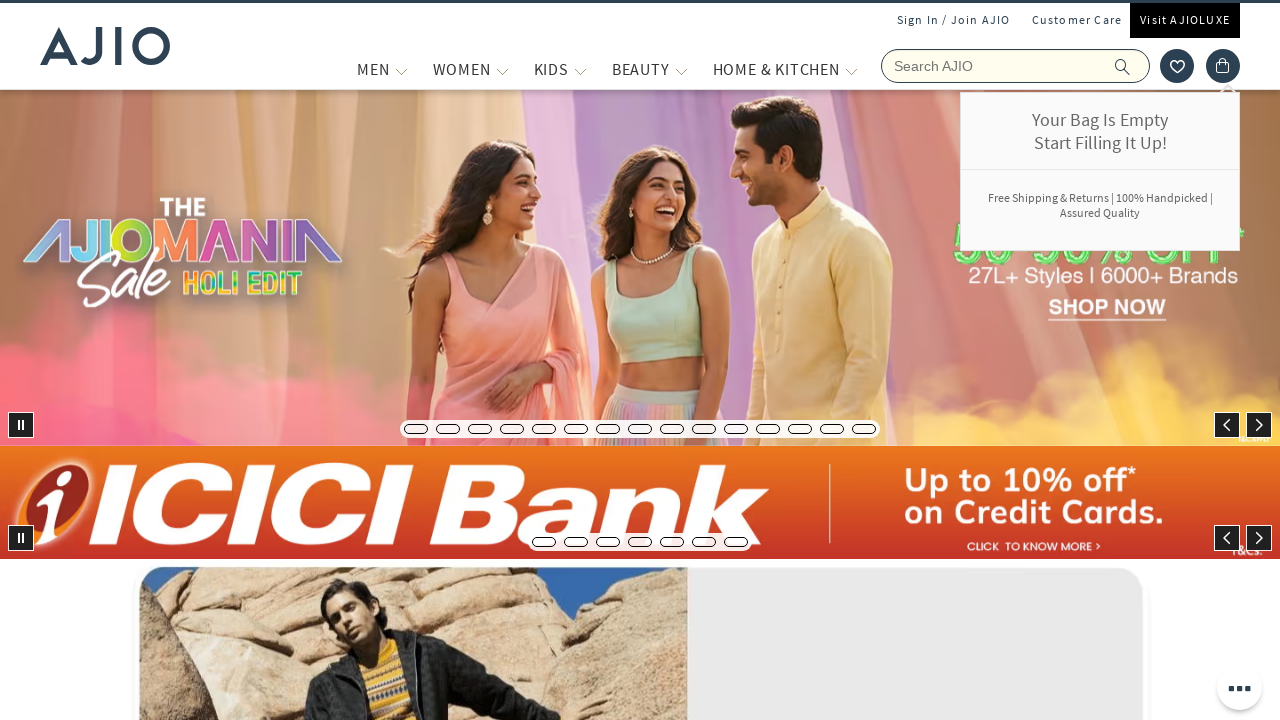

Pressed mouse button down on cart element at (1223, 66)
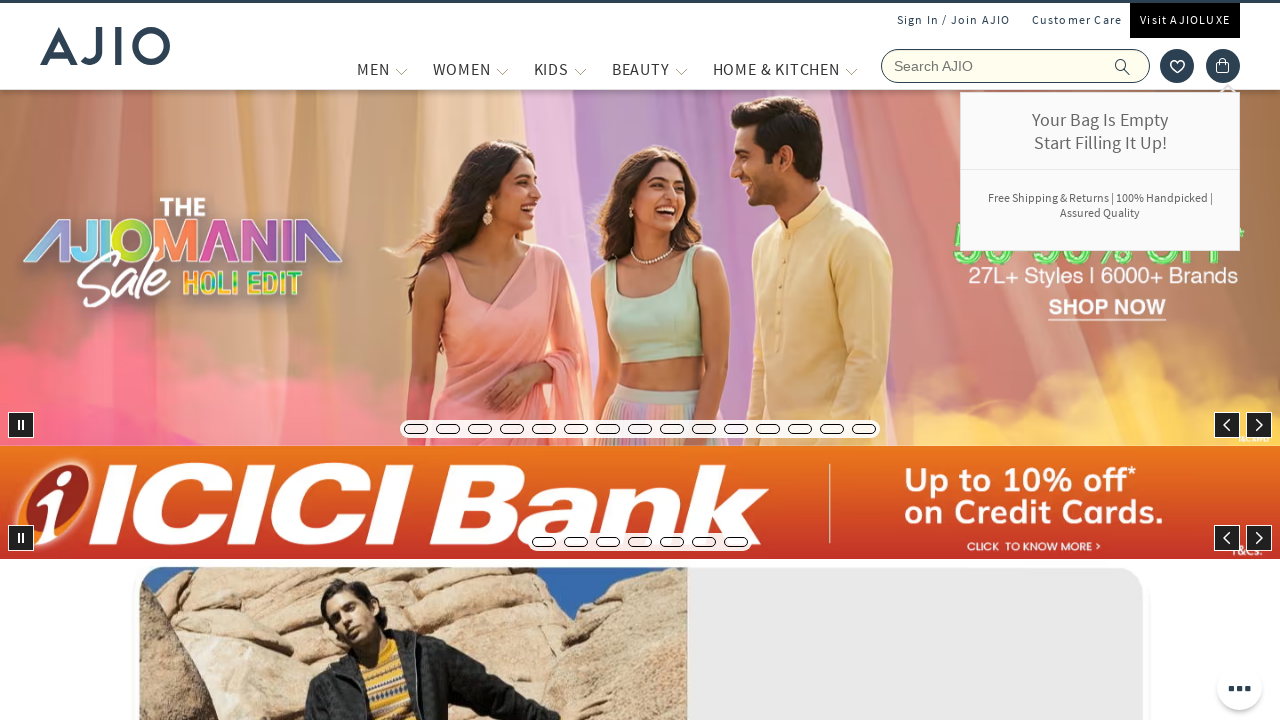

Released mouse button on cart element at (1223, 66)
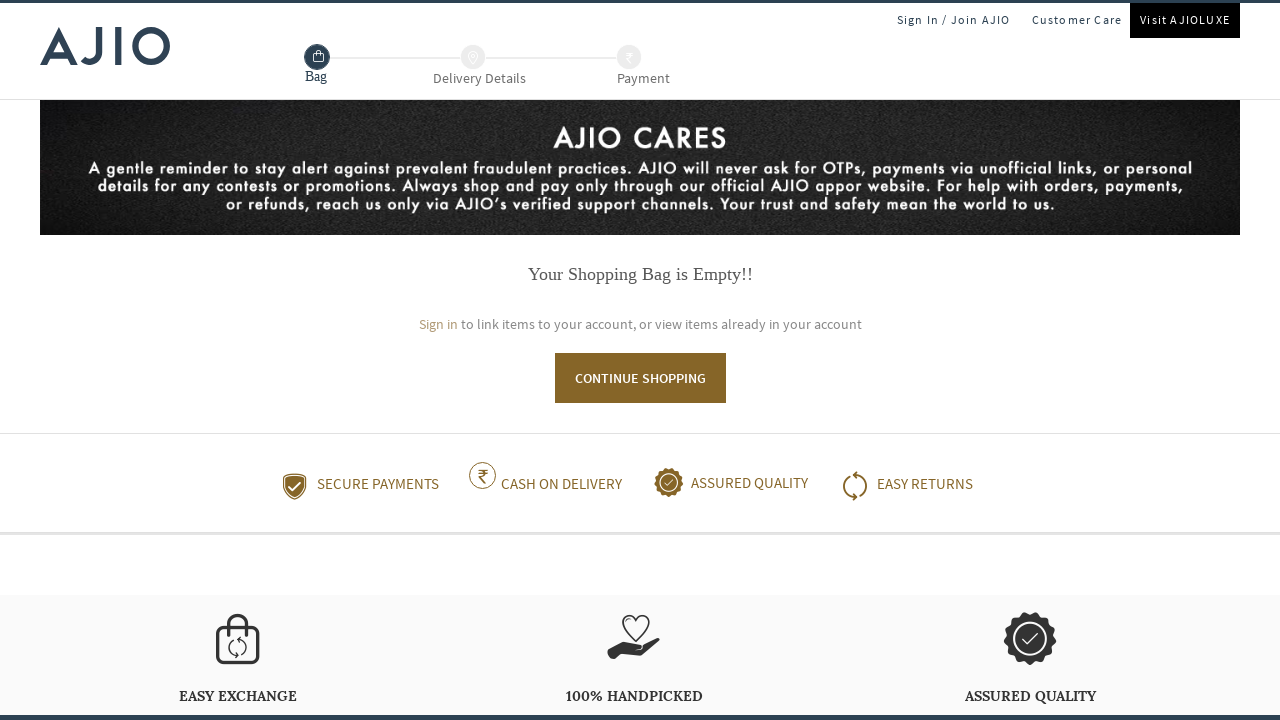

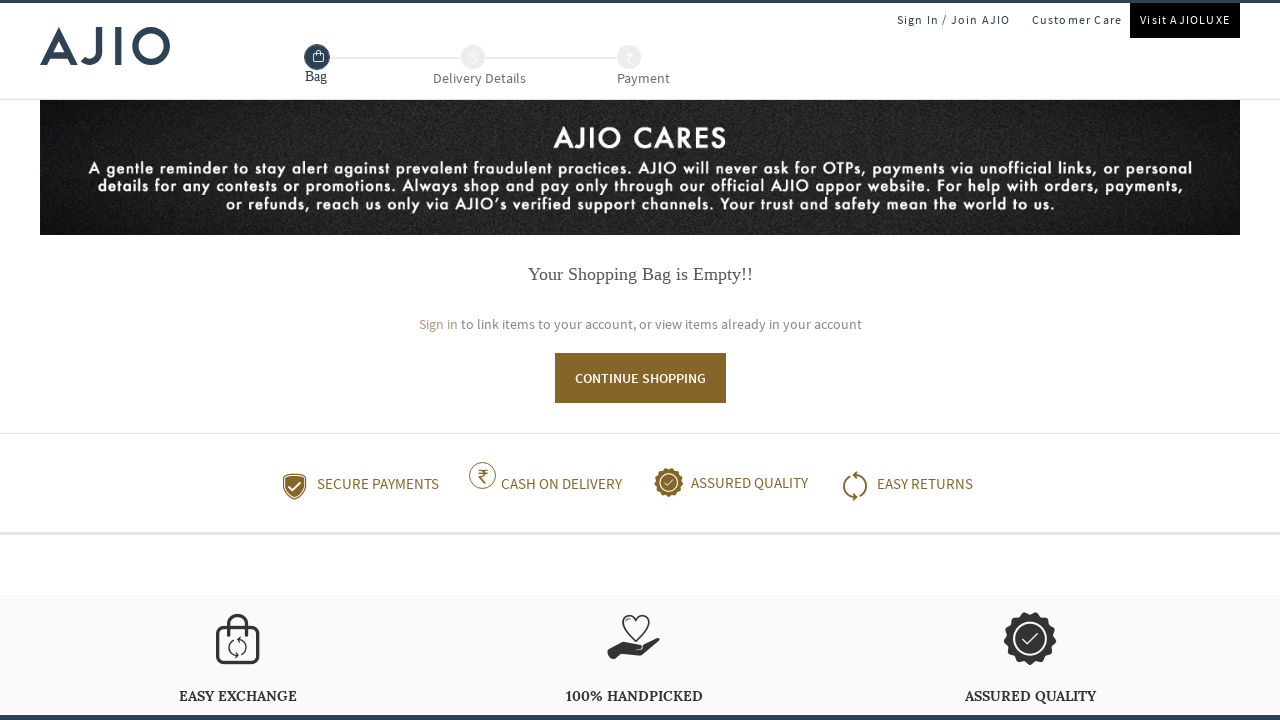